Tests checkbox functionality by verifying initial states and toggling checkboxes

Starting URL: https://the-internet.herokuapp.com/checkboxes

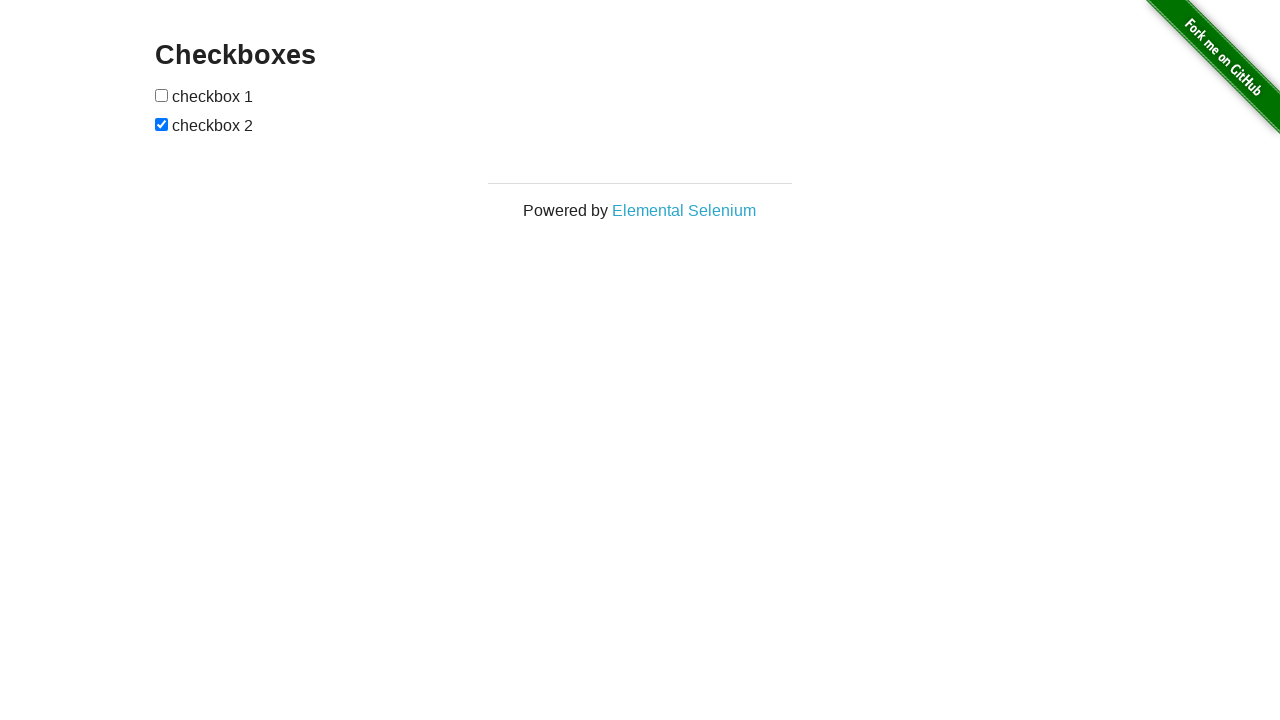

Located checkbox 2 element
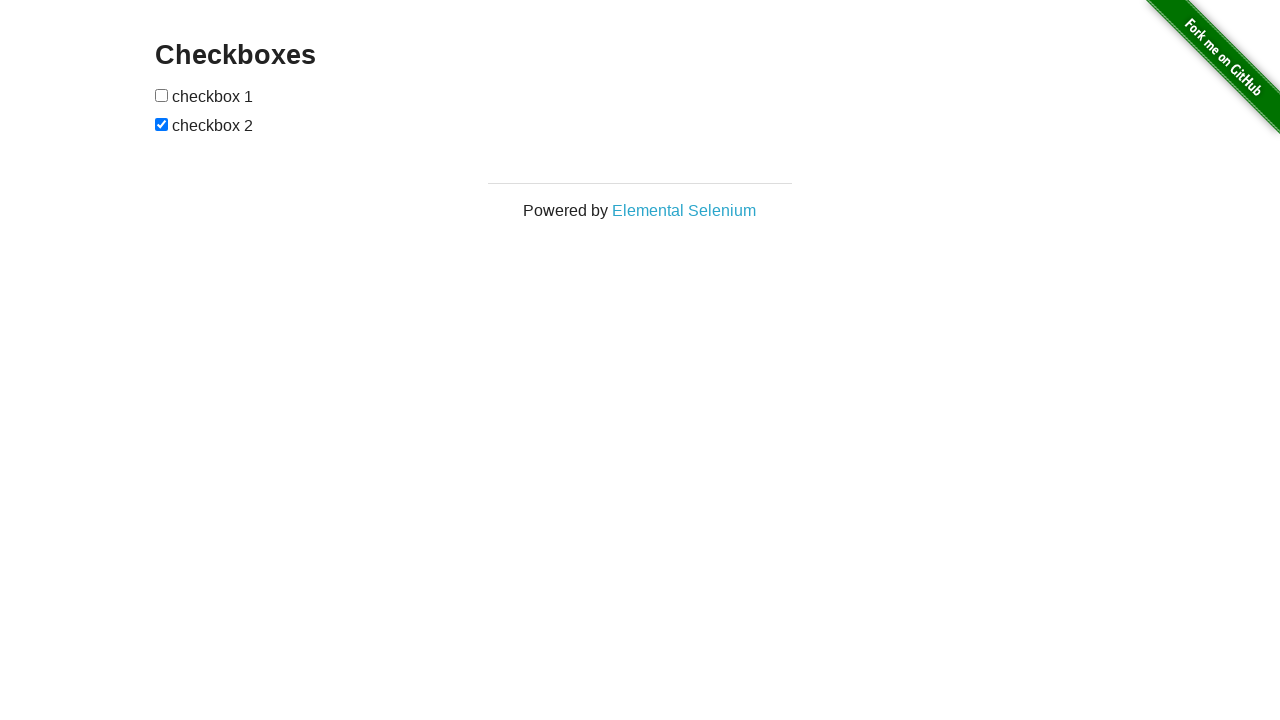

Located checkbox 1 element
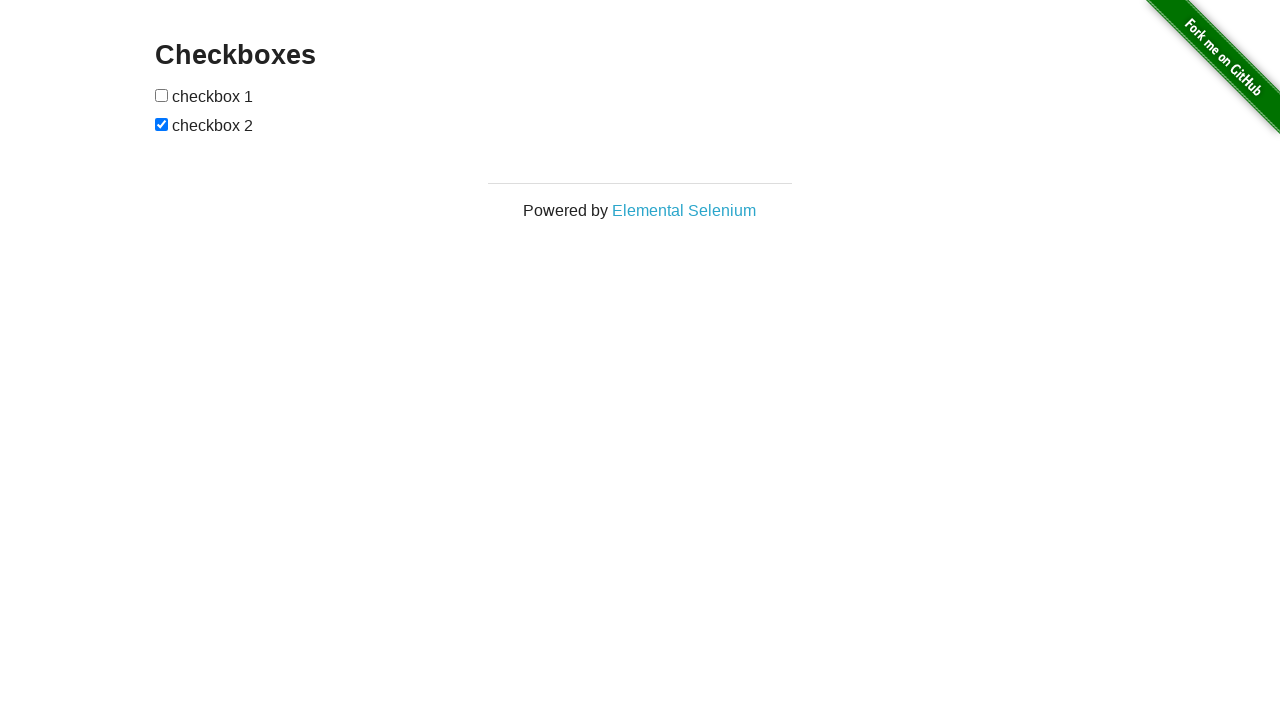

Verified checkbox 2 is initially checked
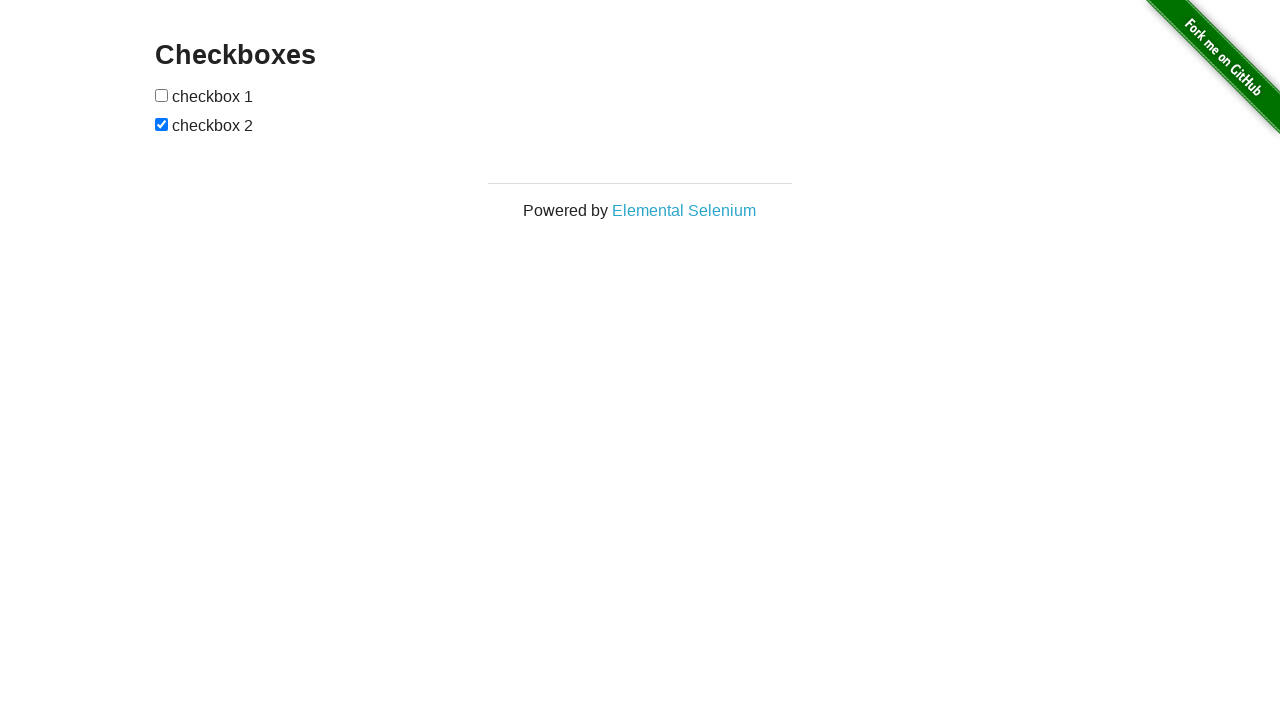

Verified checkbox 1 is initially unchecked
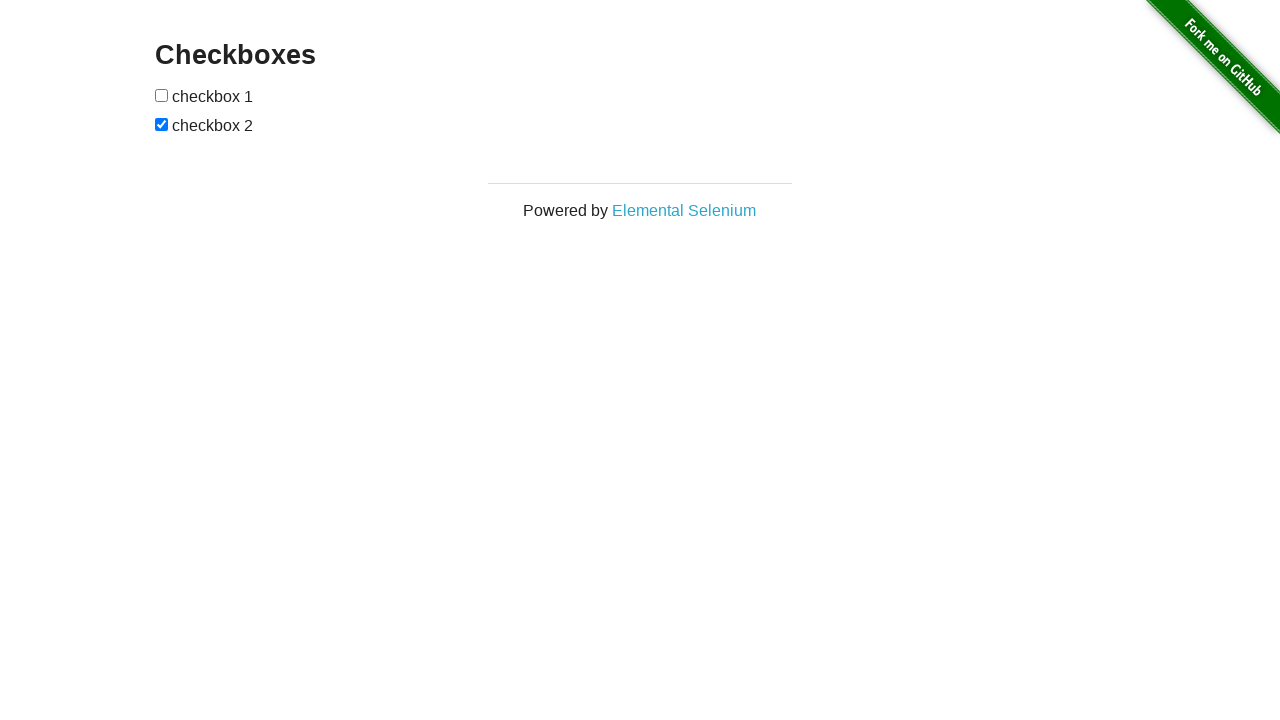

Clicked checkbox 1 to check it at (162, 95) on xpath=//form[@id='checkboxes']/input[1]
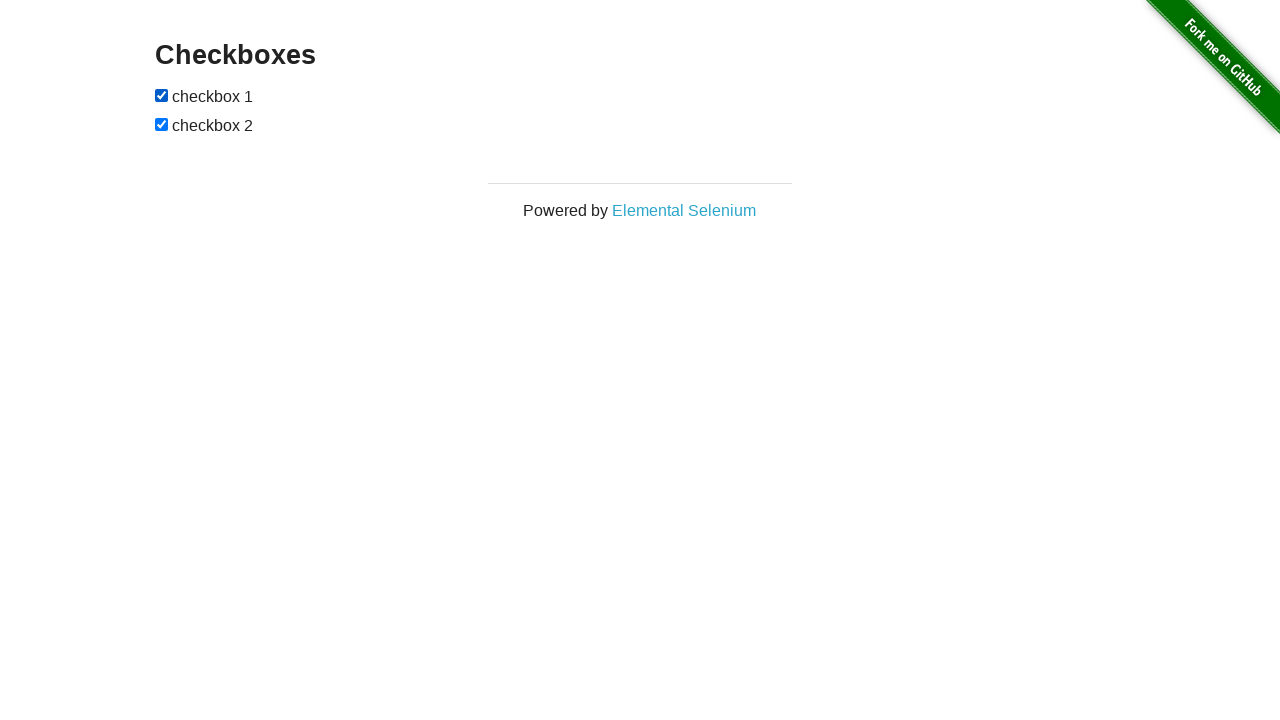

Clicked checkbox 2 to uncheck it at (162, 124) on xpath=//form[@id='checkboxes']/input[2]
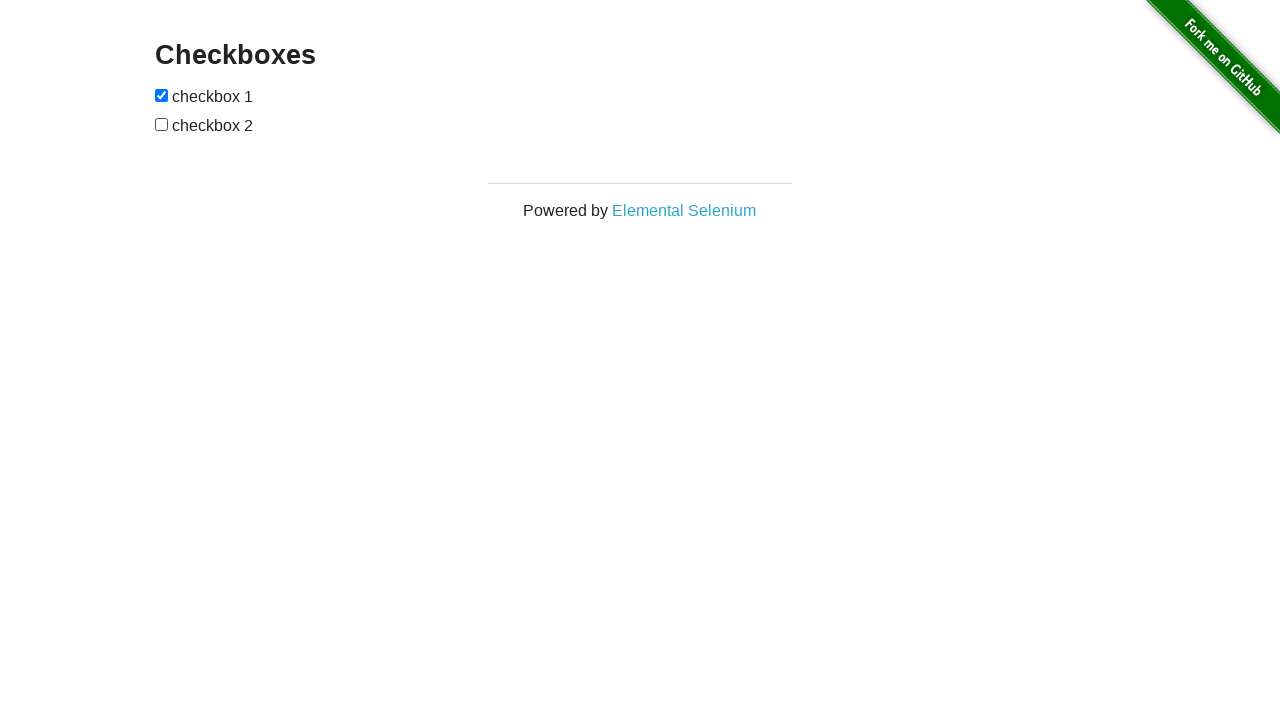

Verified checkbox 1 is now checked
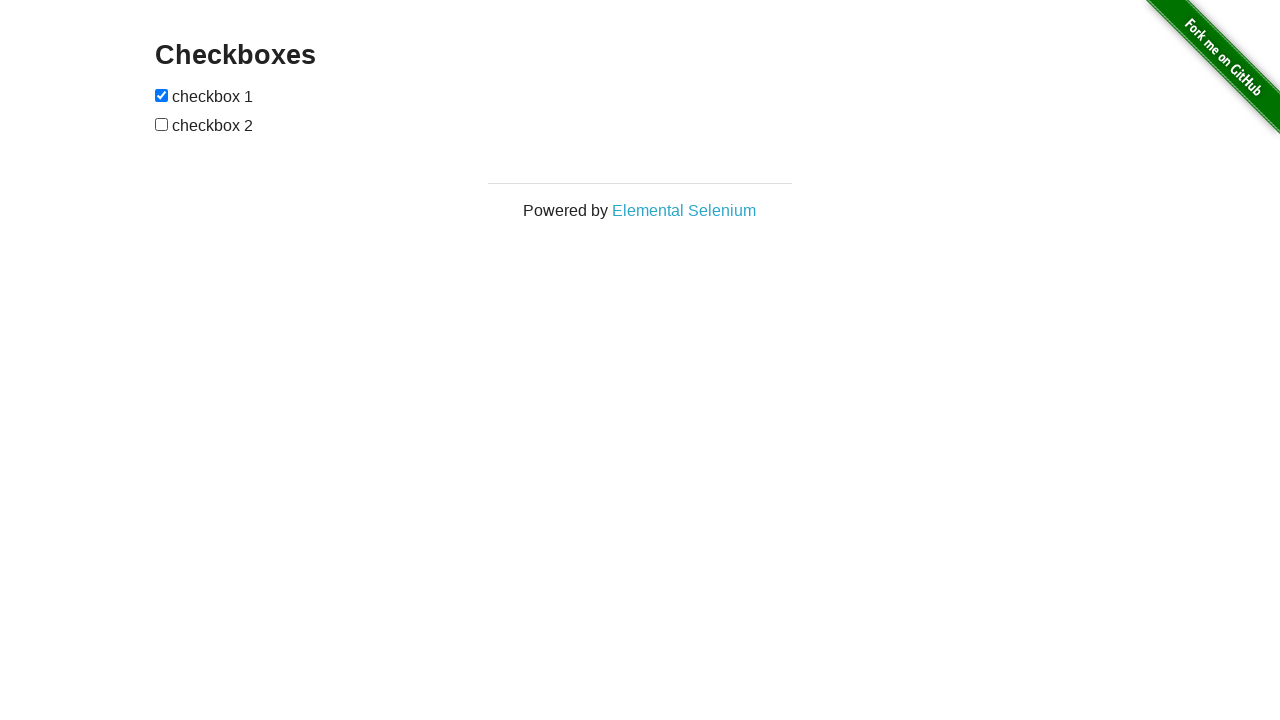

Verified checkbox 2 is now unchecked
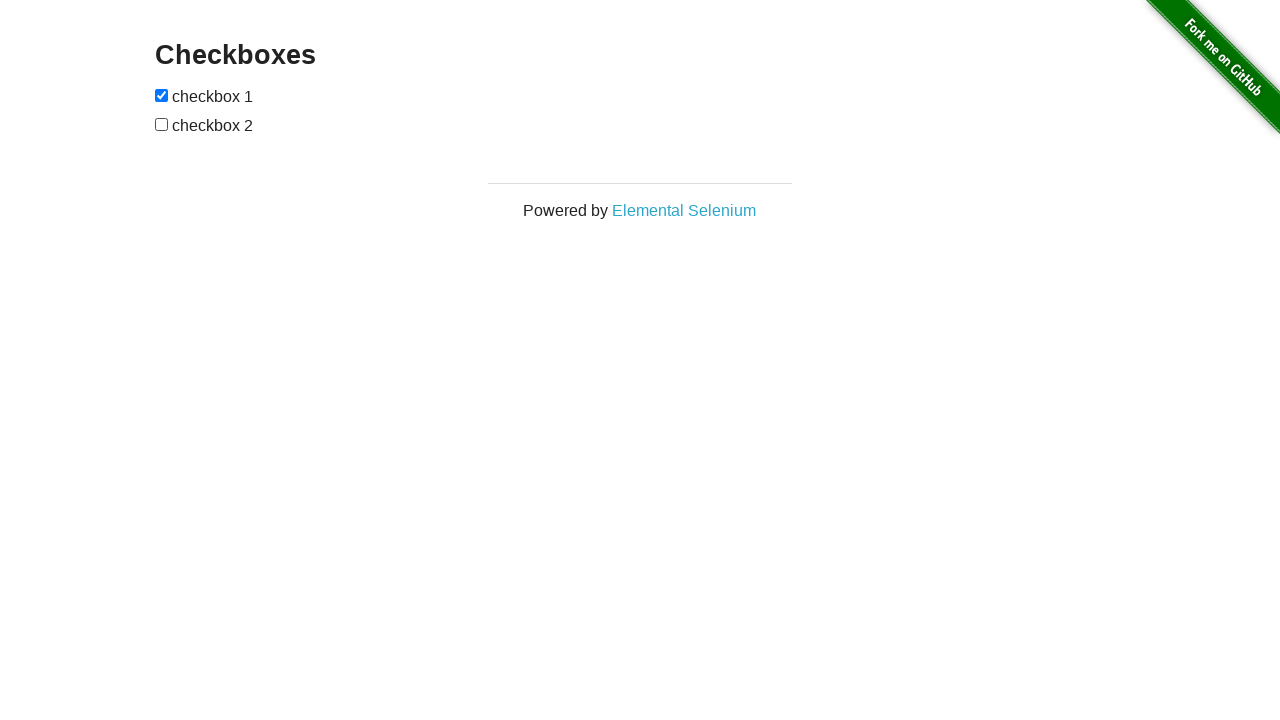

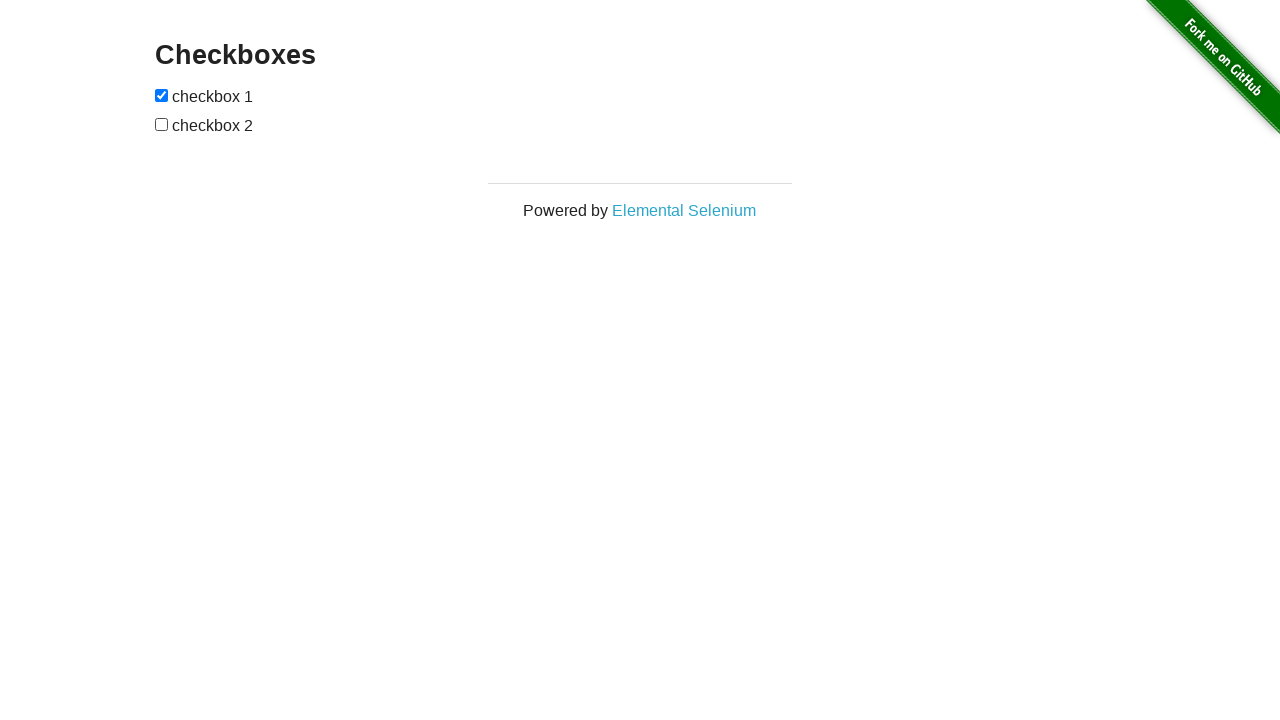